Tests registration with invalid (too short) password to verify password validation

Starting URL: https://www.sharelane.com/cgi-bin/register.py

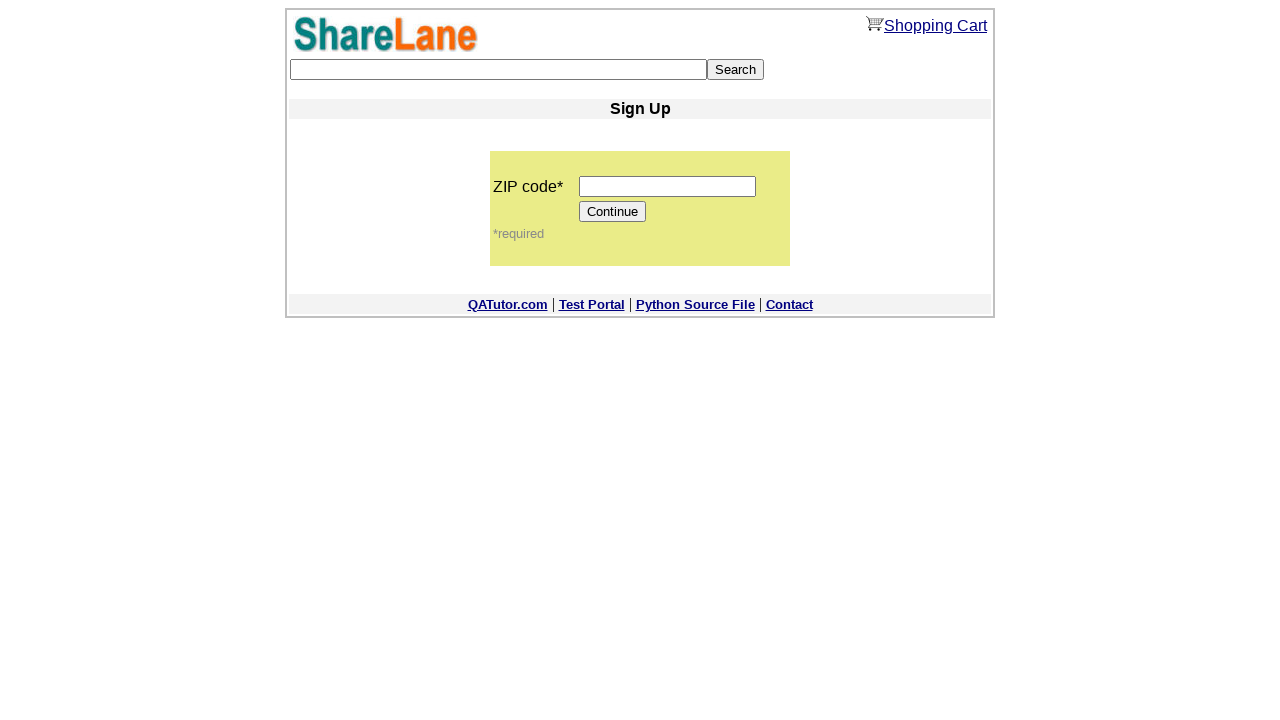

Filled zip code field with '12345' on input[name='zip_code']
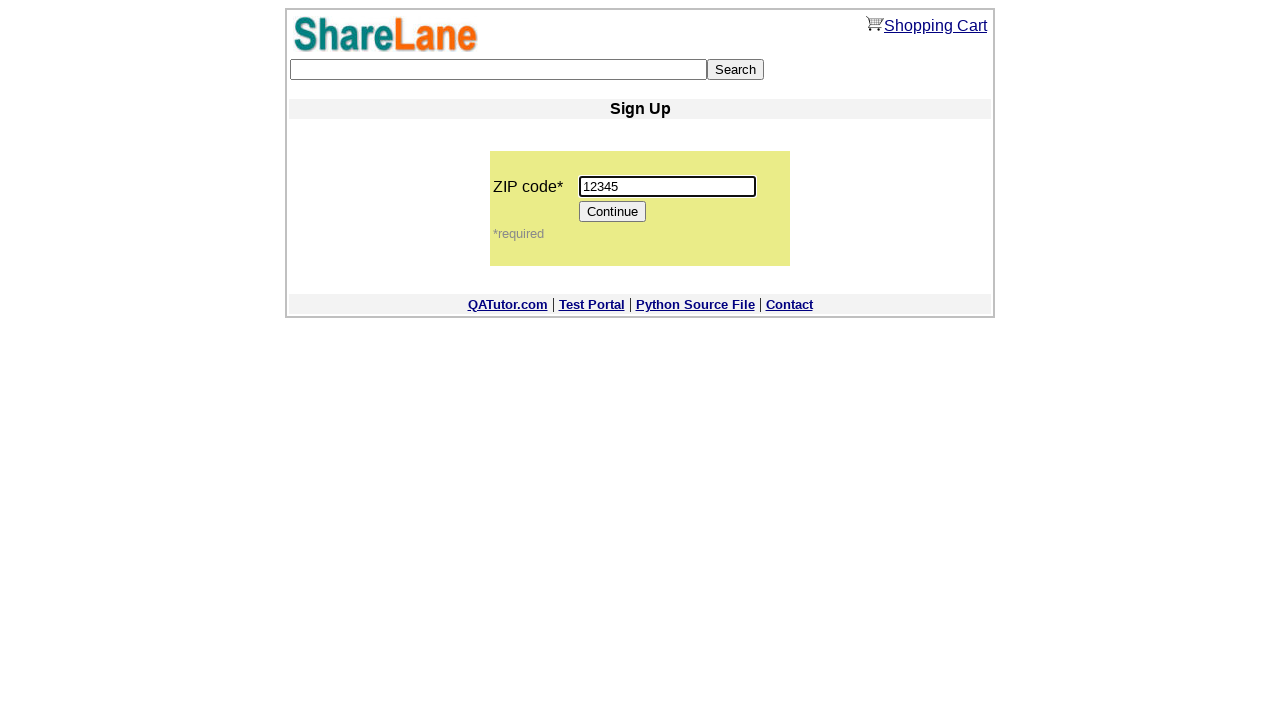

Clicked Continue button to proceed to registration form at (613, 212) on [value='Continue']
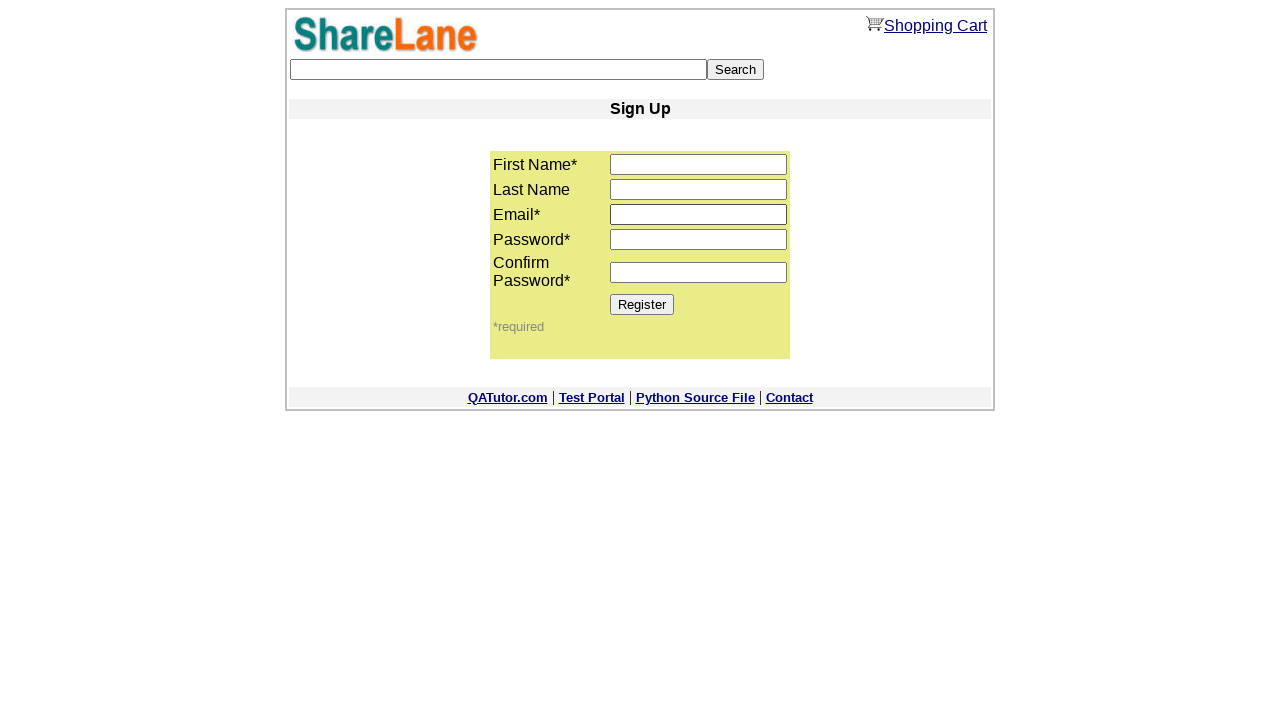

Filled first name field with 'test' on input[name='first_name']
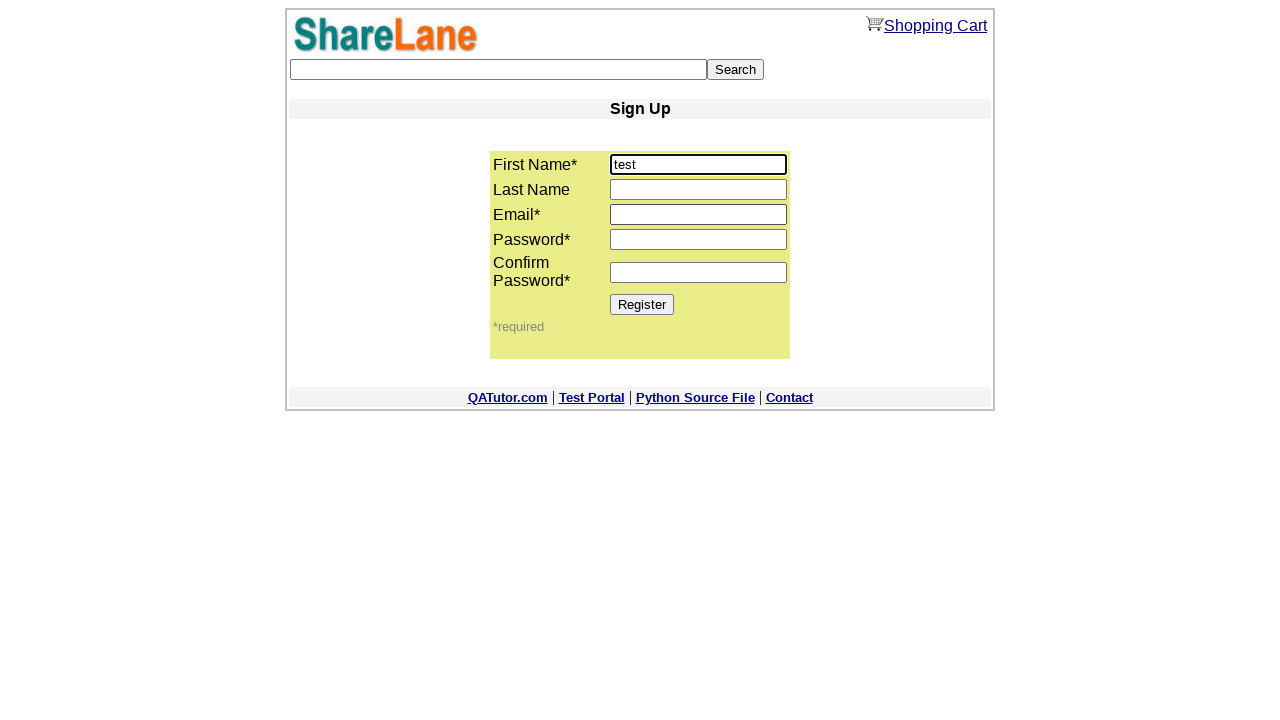

Filled email field with 'short321@test.test' on input[name='email']
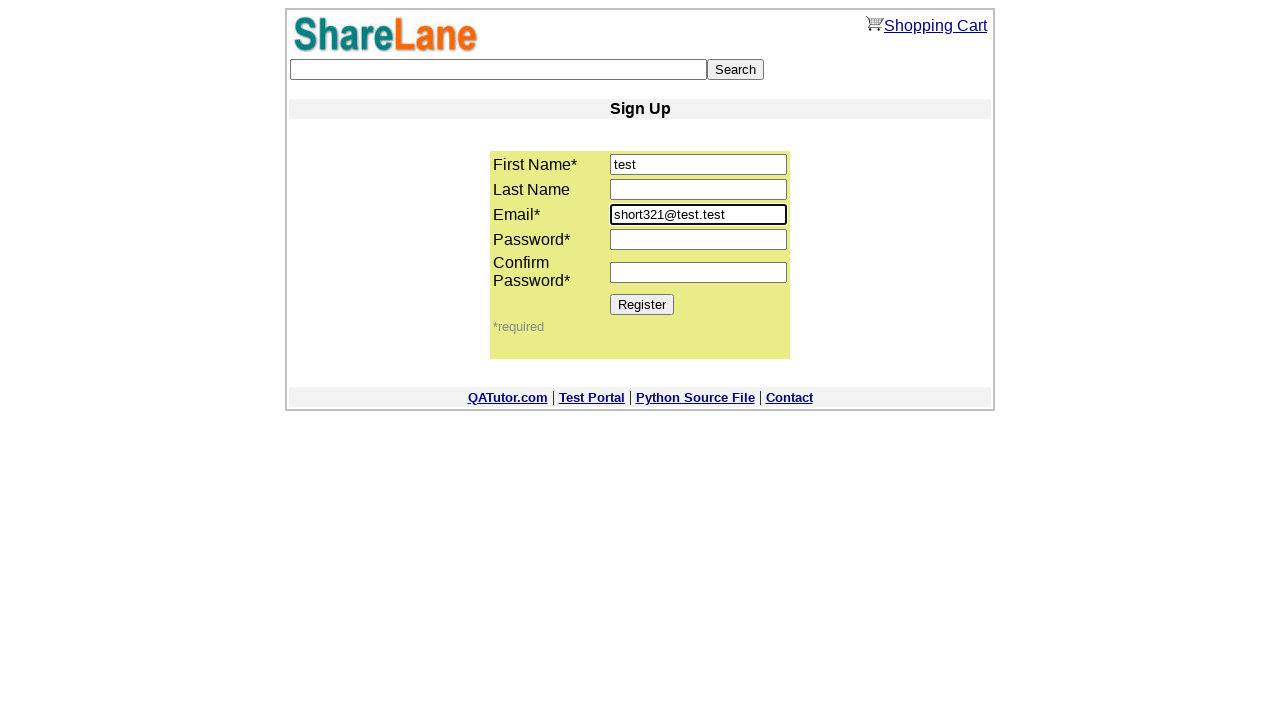

Filled password field with invalid short password '1' on input[name='password1']
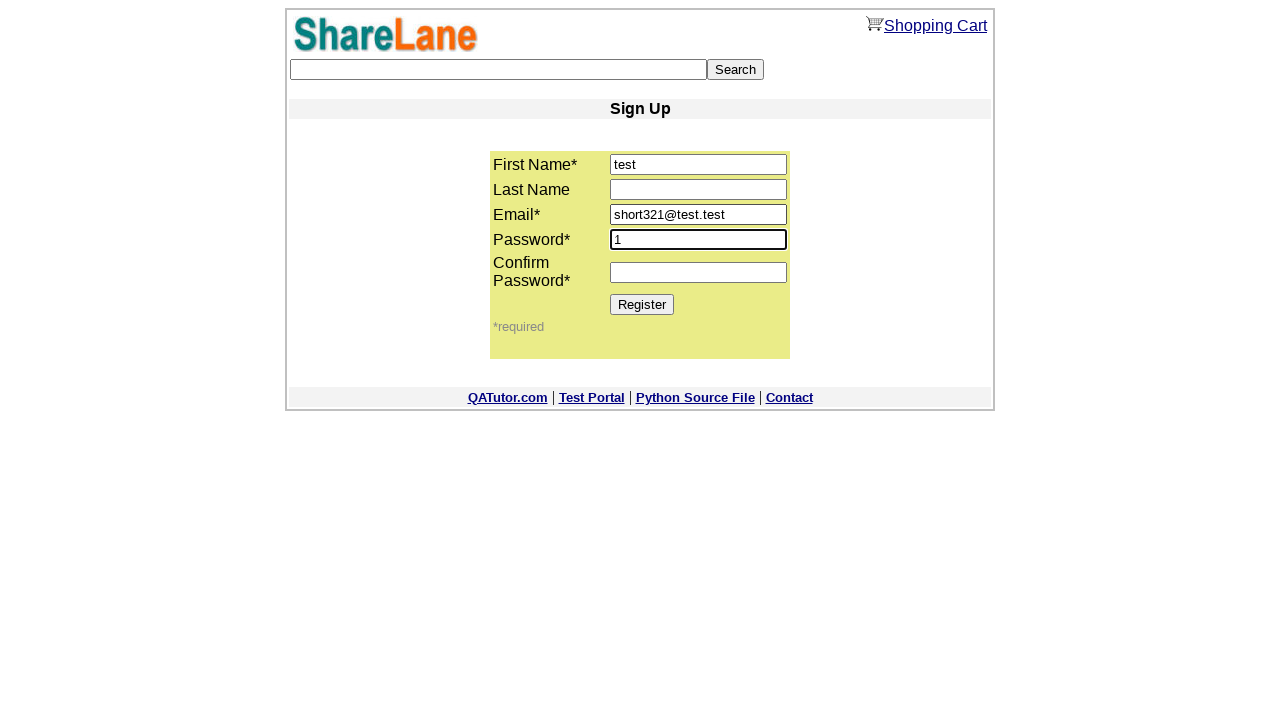

Filled password confirmation field with '1' on input[name='password2']
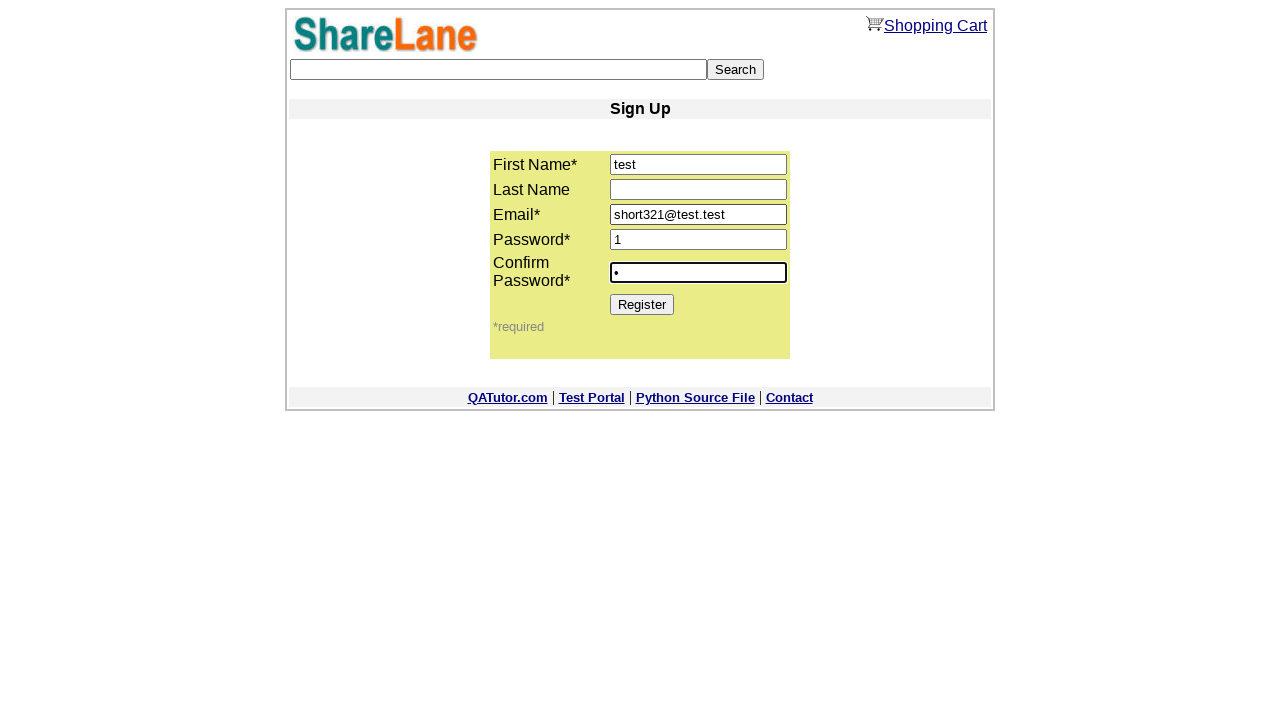

Clicked Register button to submit registration form at (642, 304) on [value='Register']
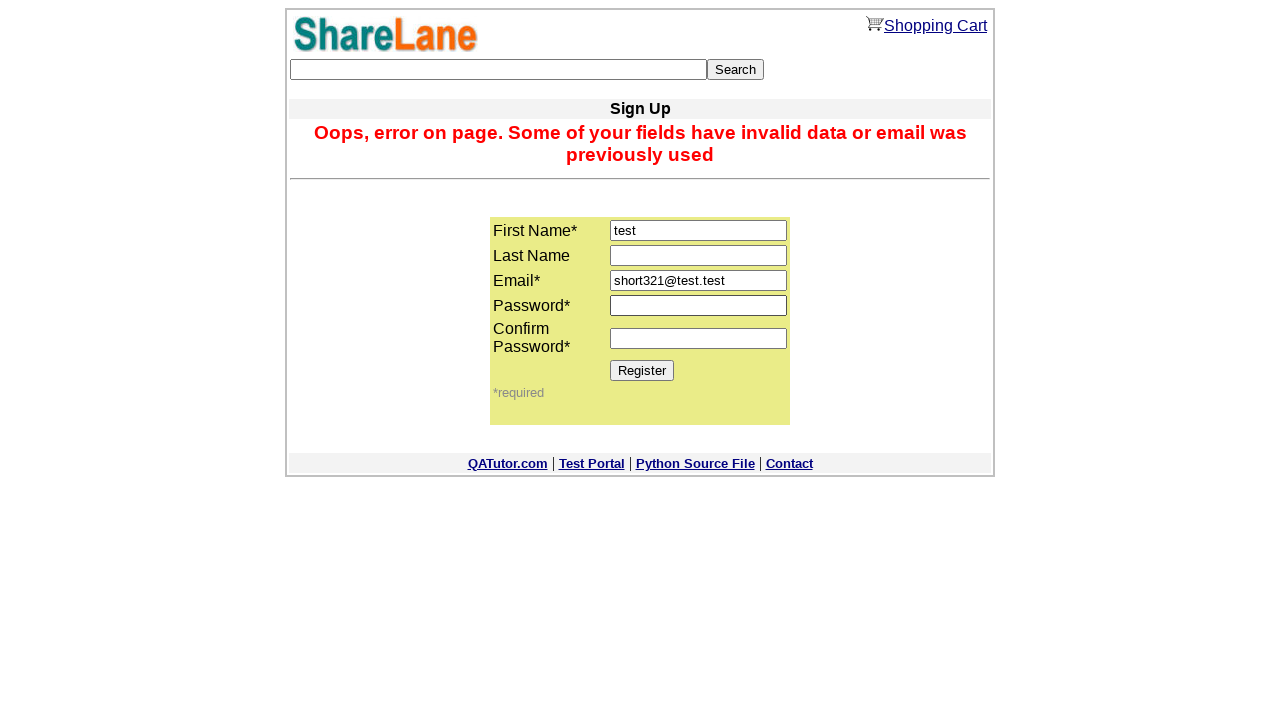

Password validation error message appeared
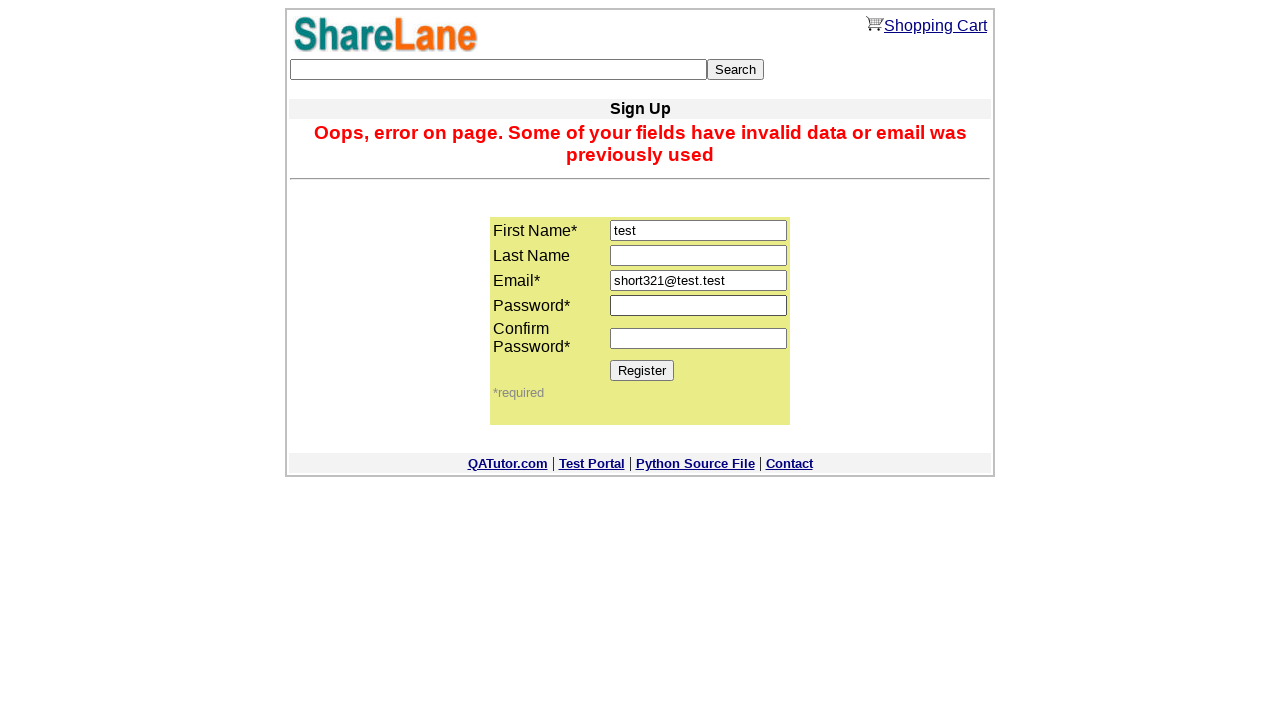

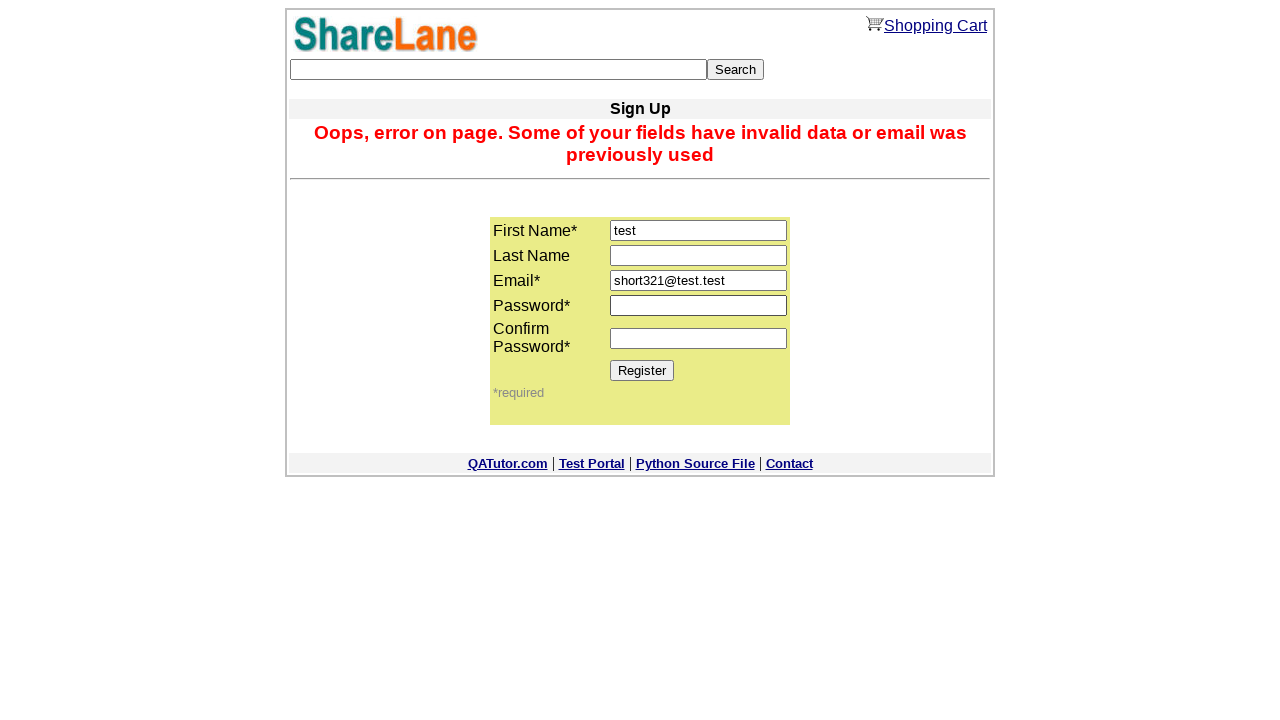